Tests drag and drop functionality by dragging column A to column B and verifying the columns swap positions

Starting URL: https://the-internet.herokuapp.com/drag_and_drop

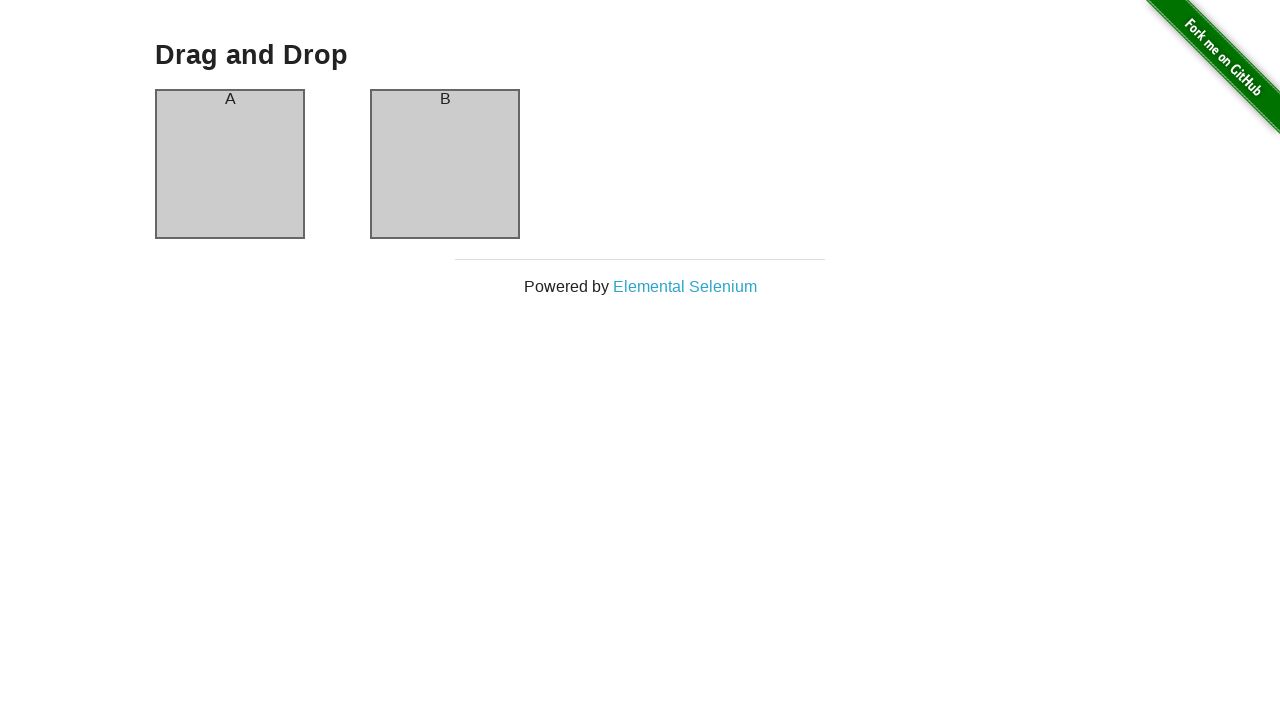

Waited for column A to load on drag and drop page
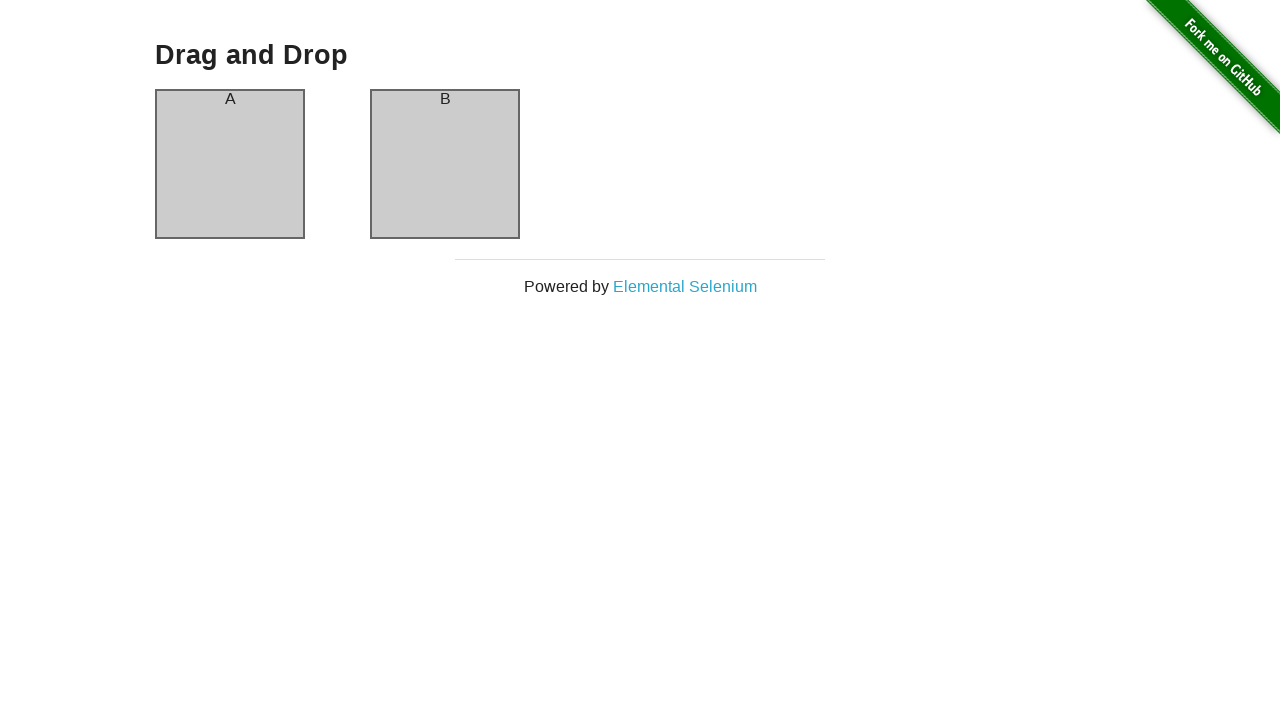

Dragged column A and dropped it onto column B at (445, 164)
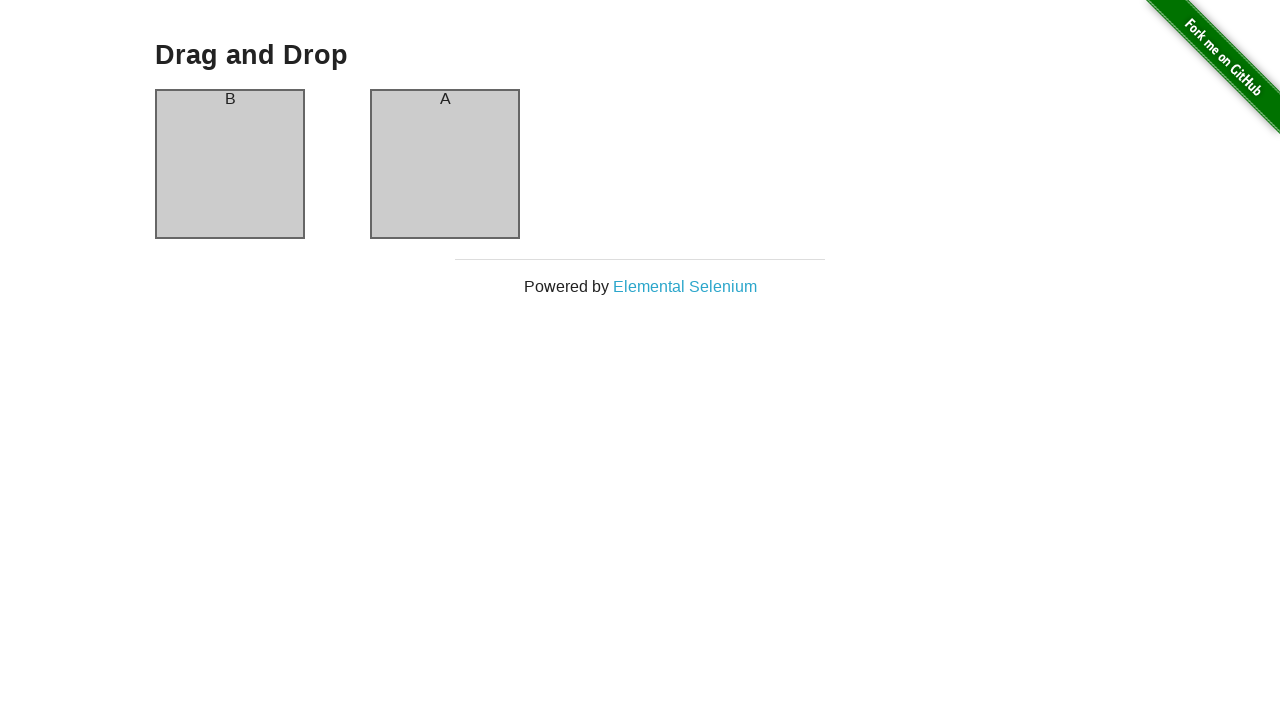

Verified that columns swapped positions - first column now displays 'B'
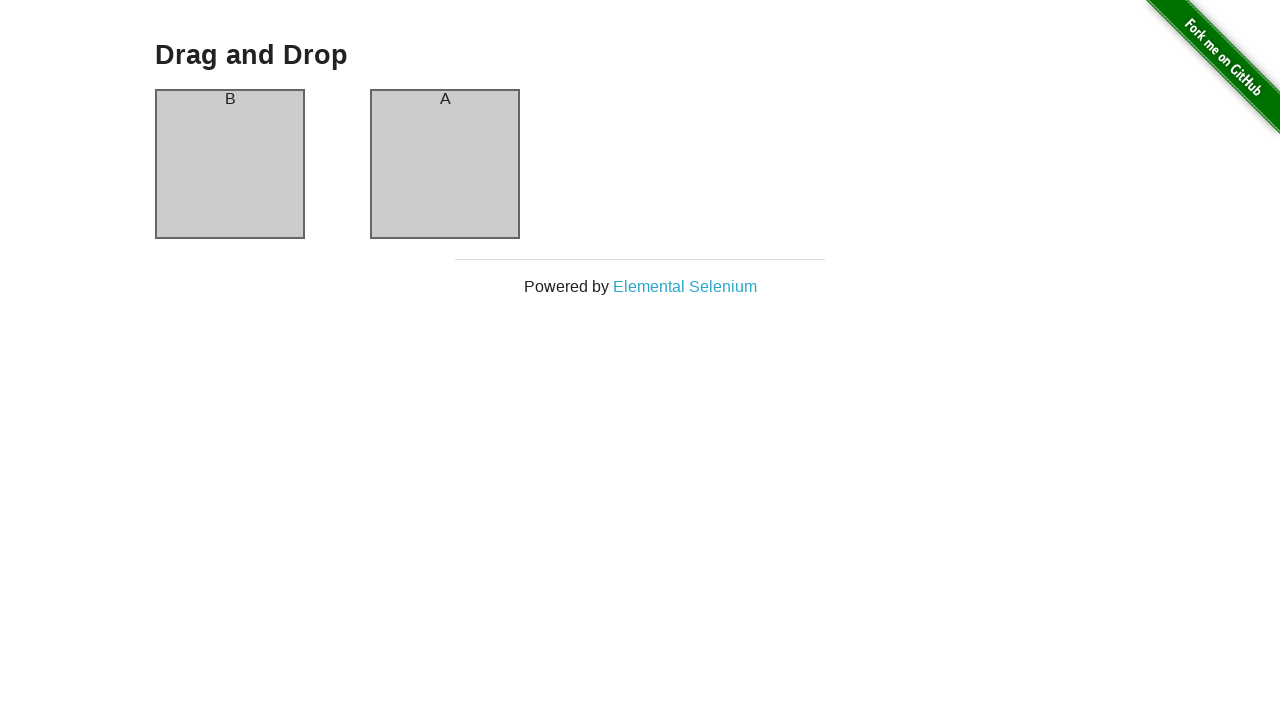

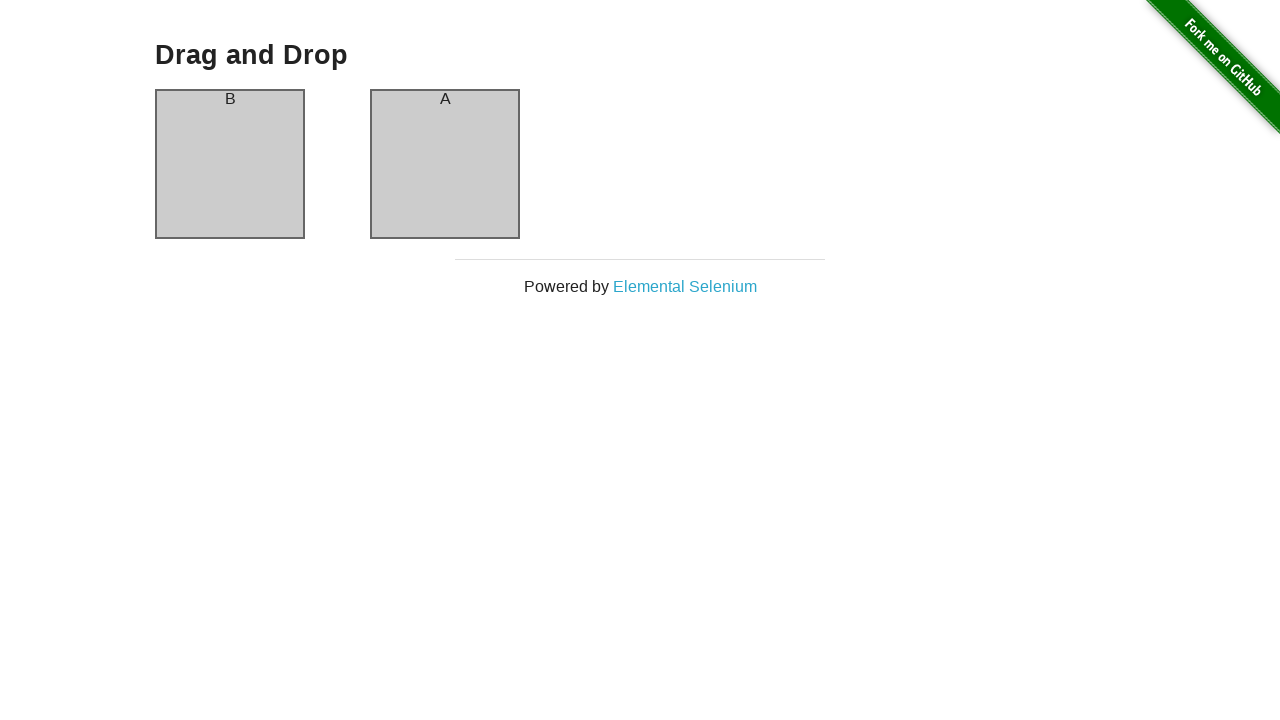